Tests multi-tab browser functionality by finding links in the footer section, opening them in new tabs using keyboard shortcuts, and switching between windows/tabs.

Starting URL: http://qaclickacademy.com/practice.php

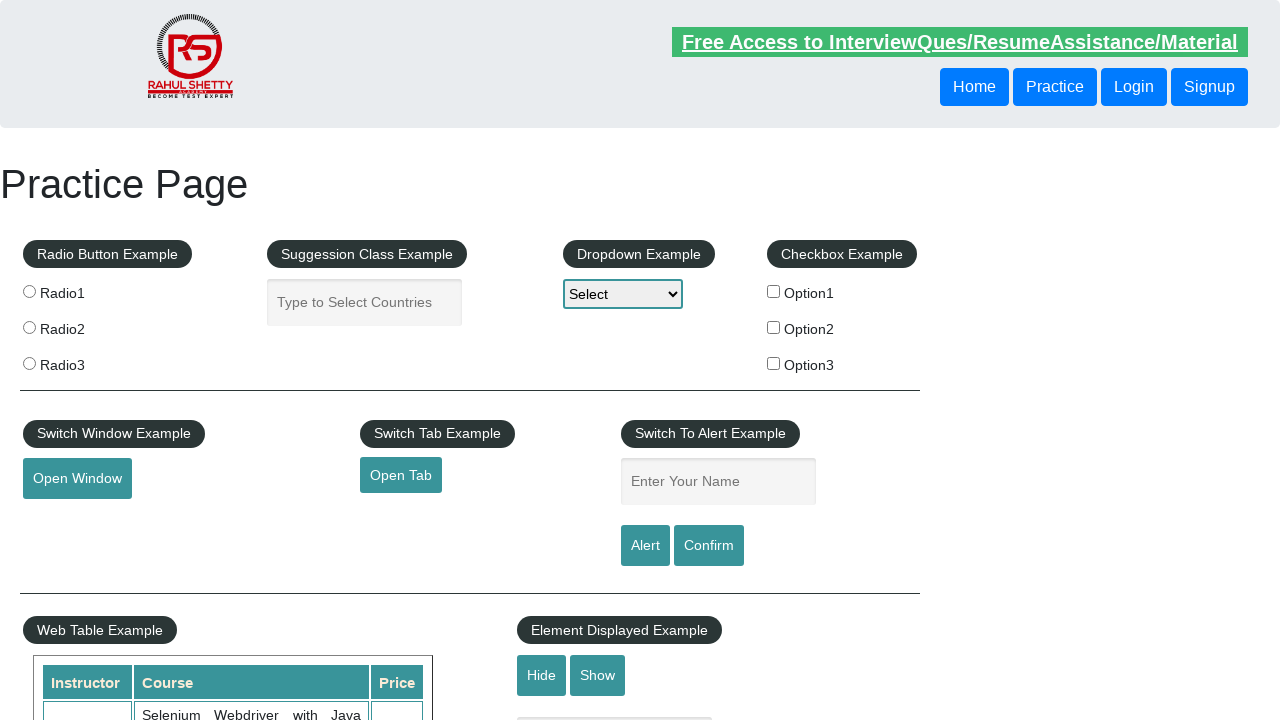

Waited for footer section to load
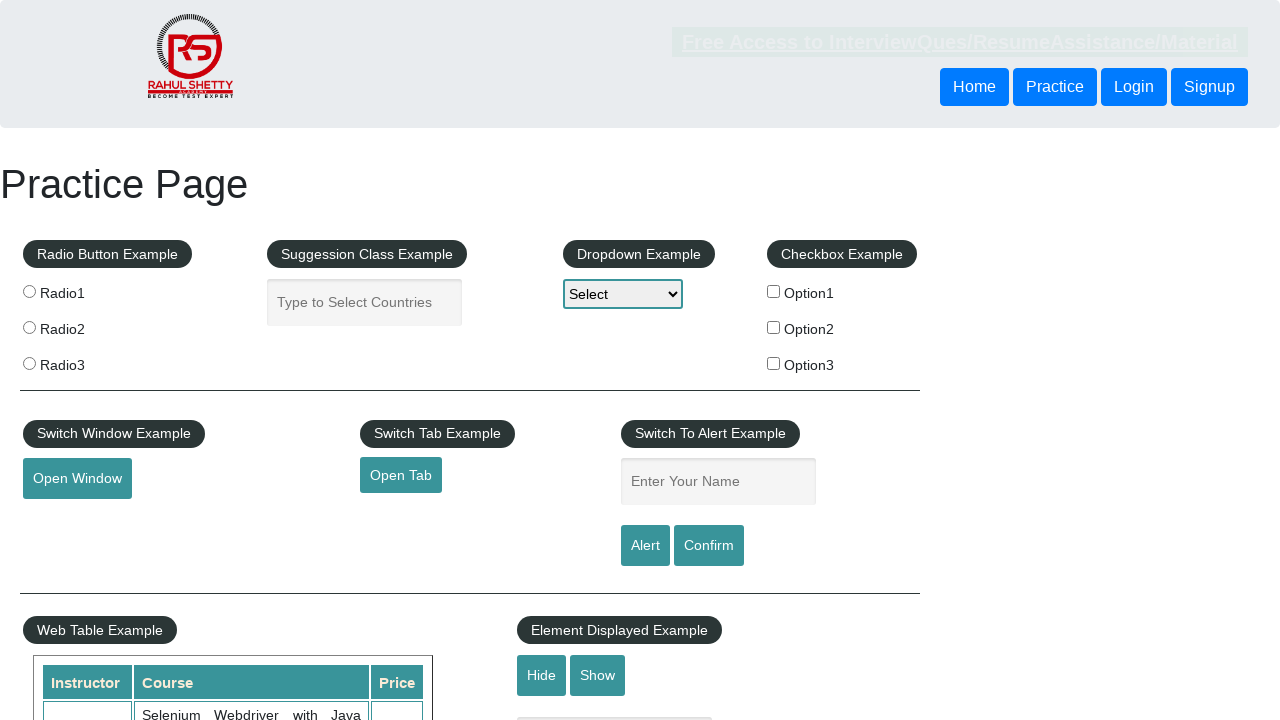

Located left column of footer links
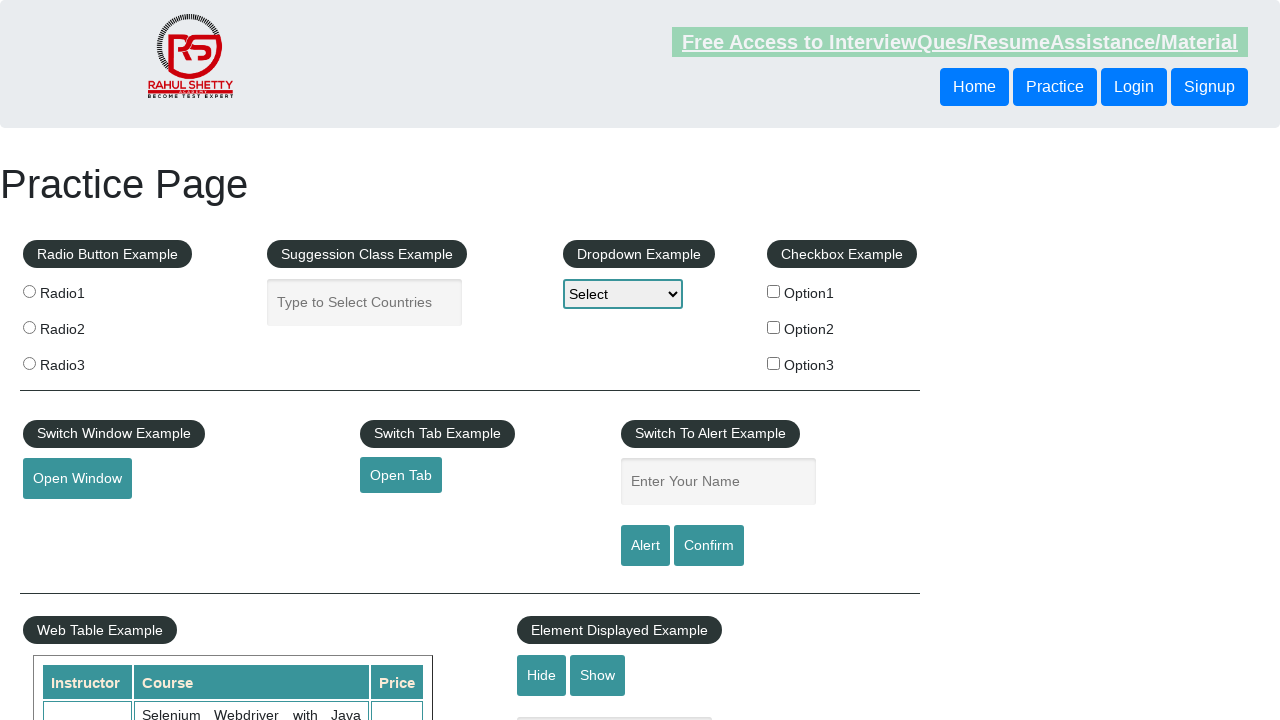

Found all links in left column
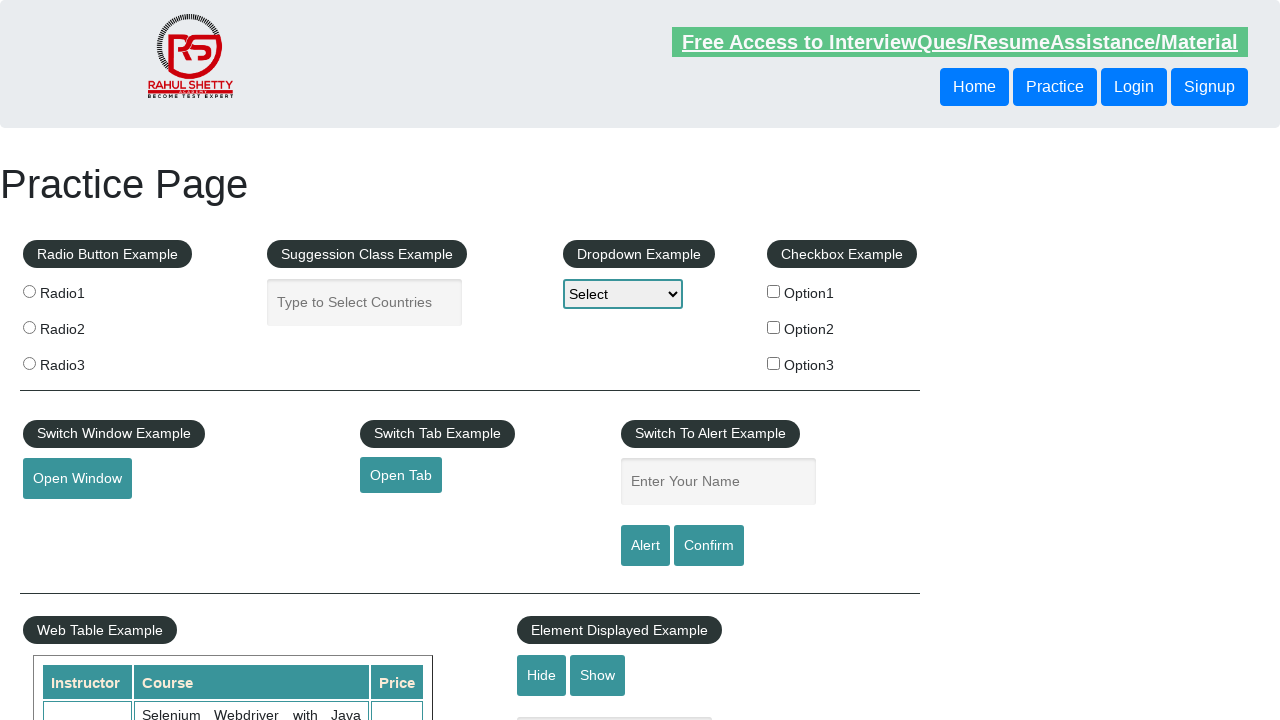

Counted 5 links in left column
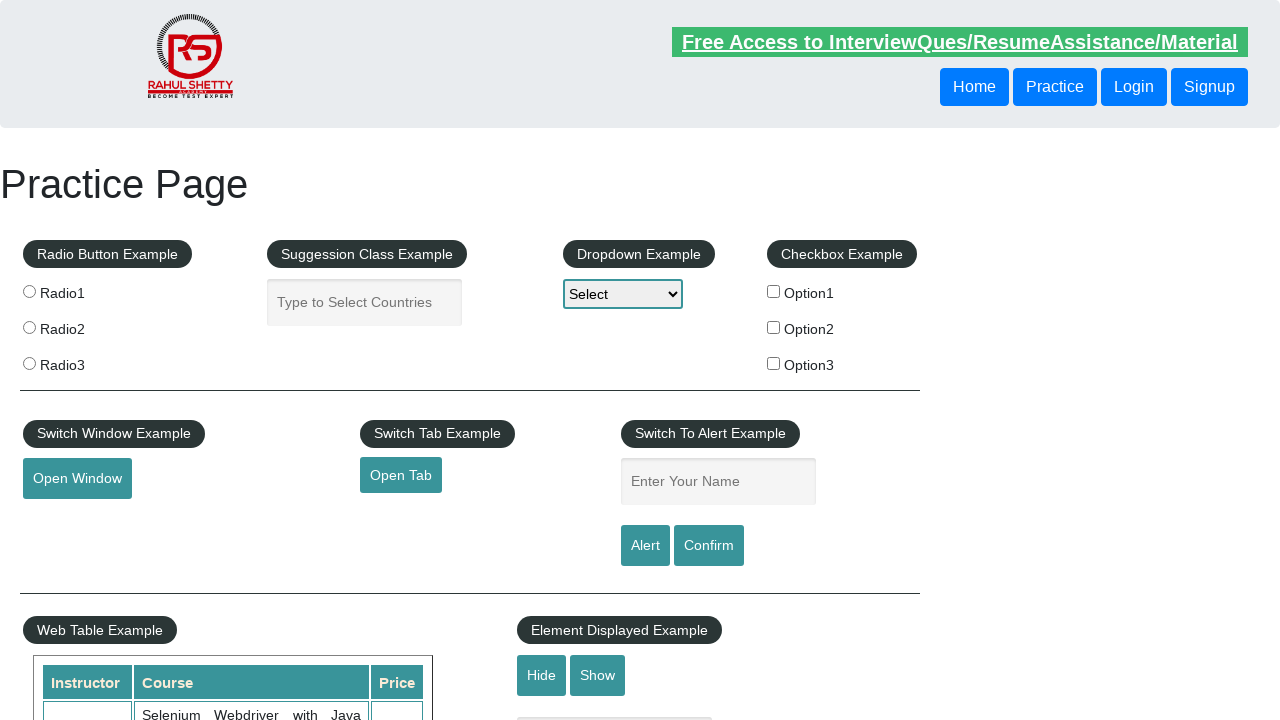

Stored reference to original page
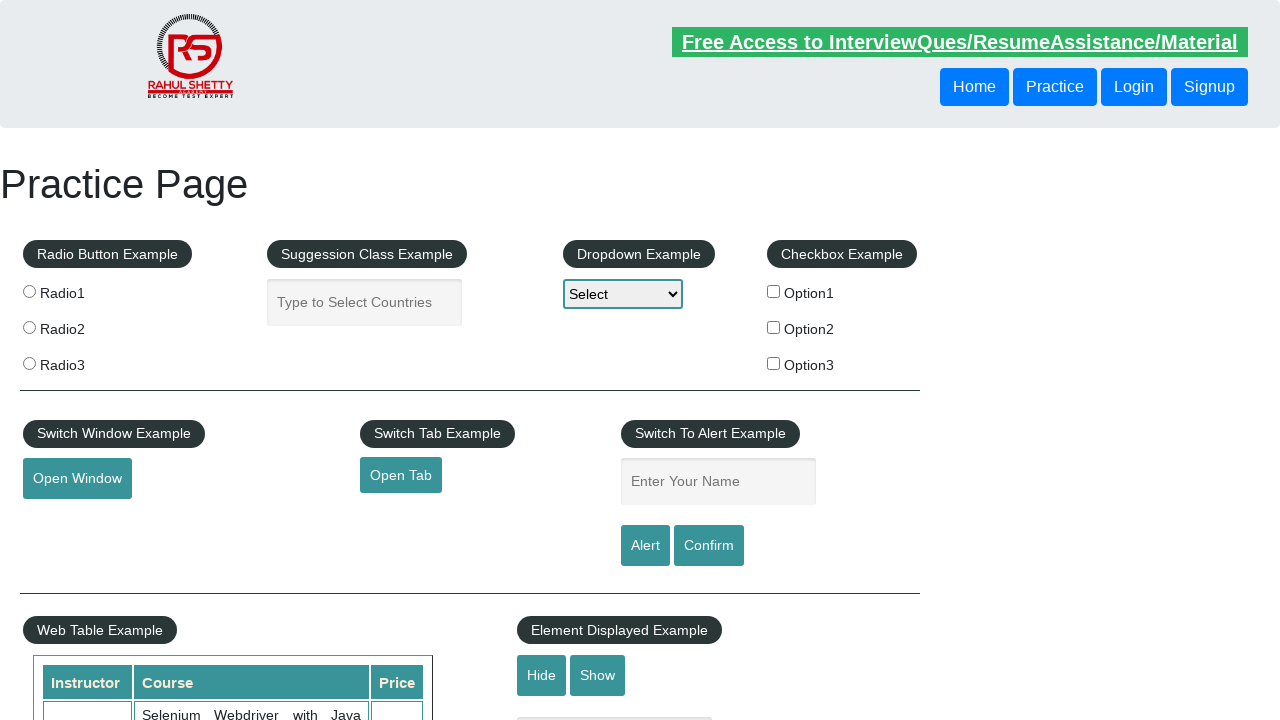

Retrieved link at index 1
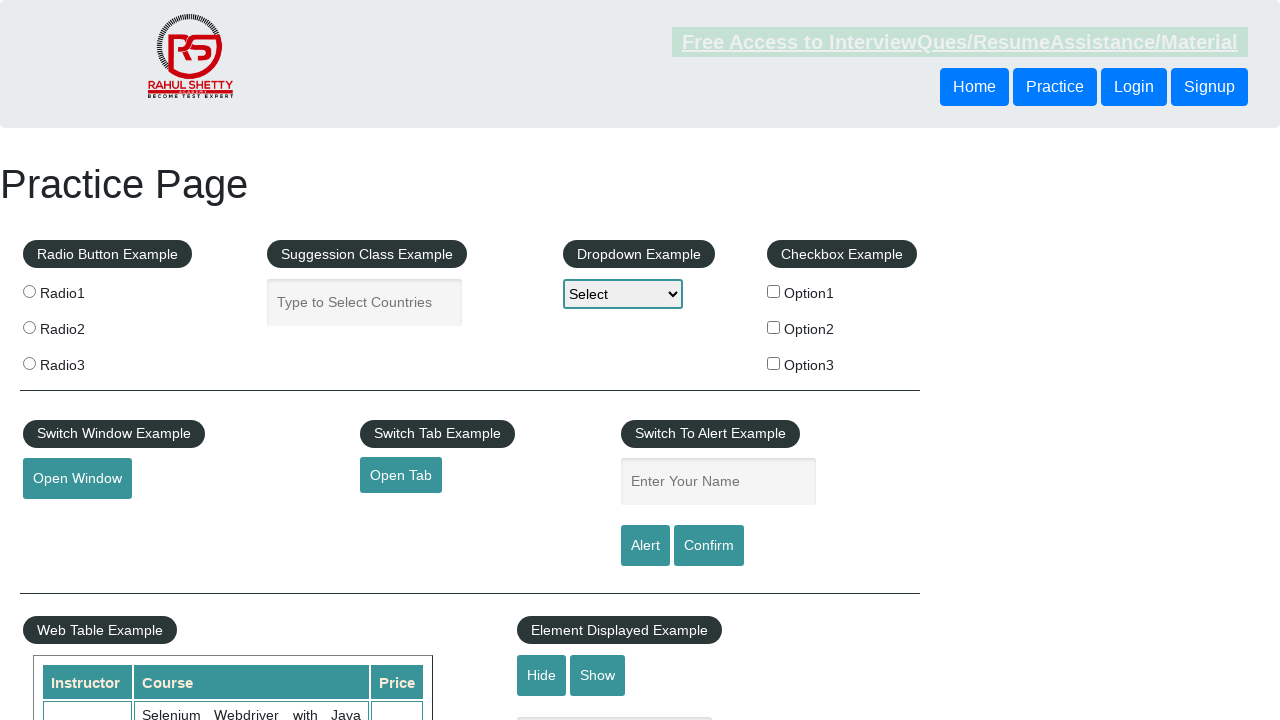

Opened link 1 in new tab using Ctrl+Click at (68, 520) on xpath=//td[1]/ul >> a >> nth=1
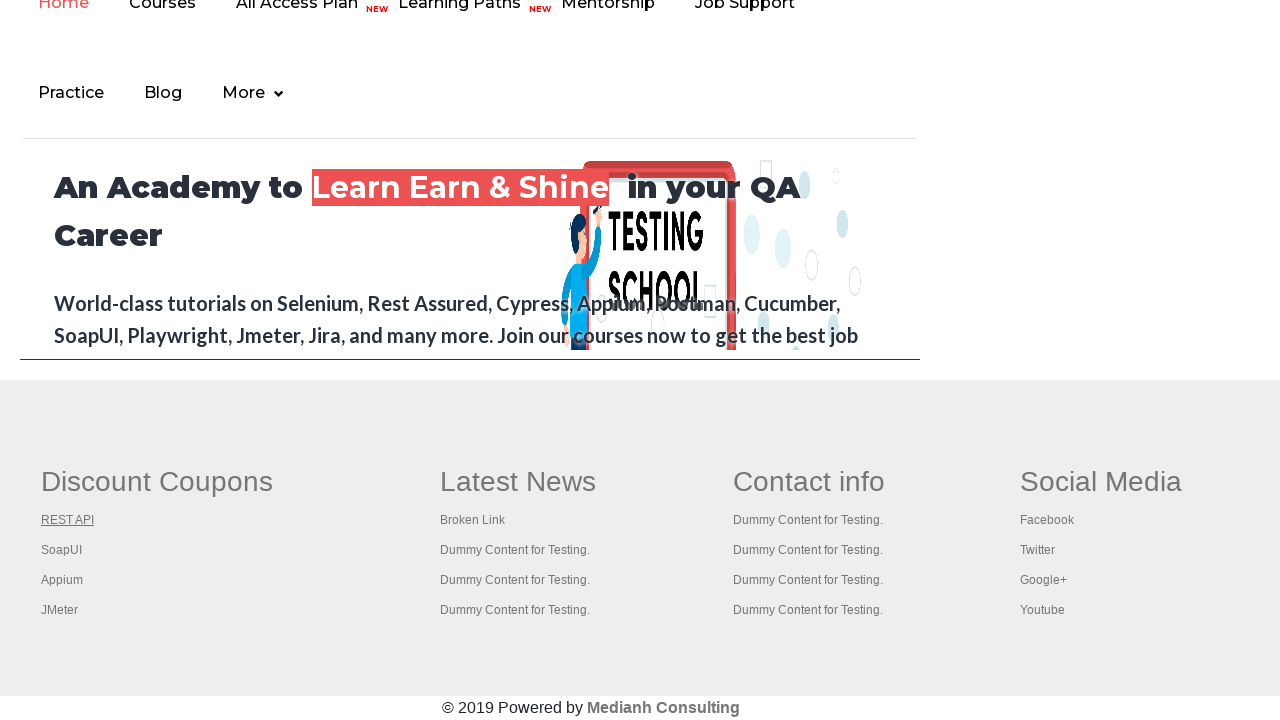

Retrieved link at index 2
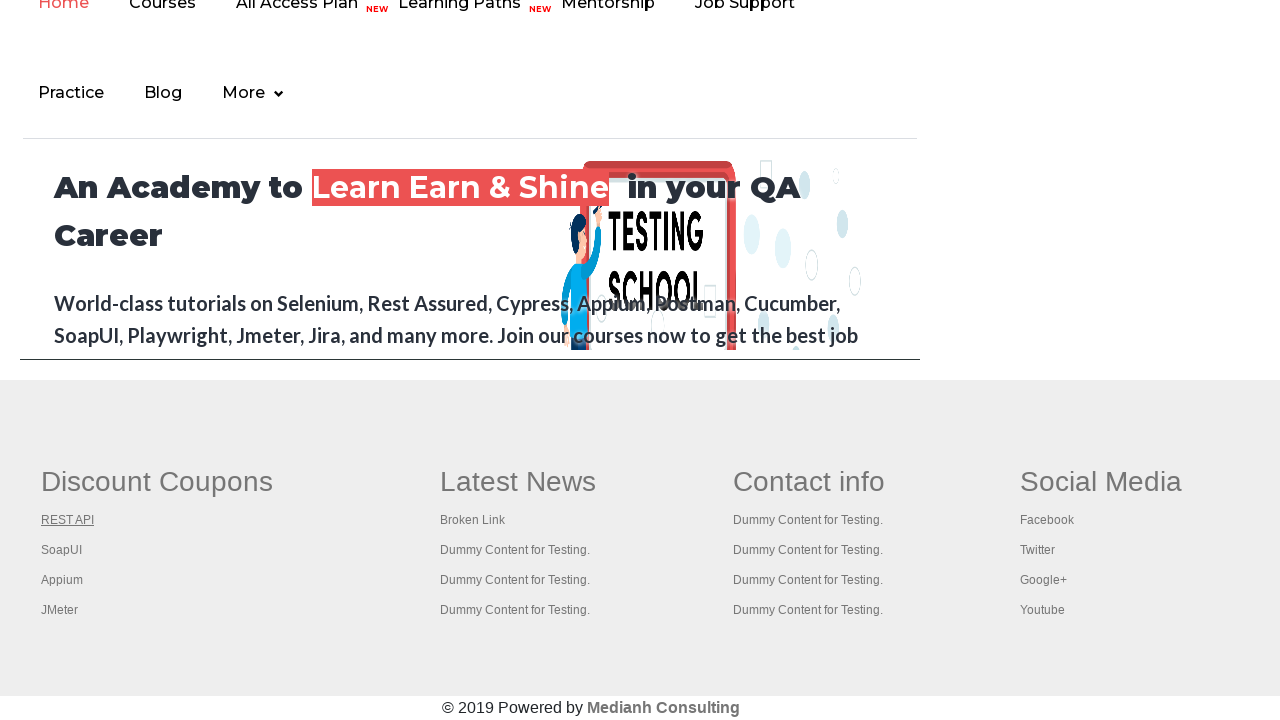

Opened link 2 in new tab using Ctrl+Click at (62, 550) on xpath=//td[1]/ul >> a >> nth=2
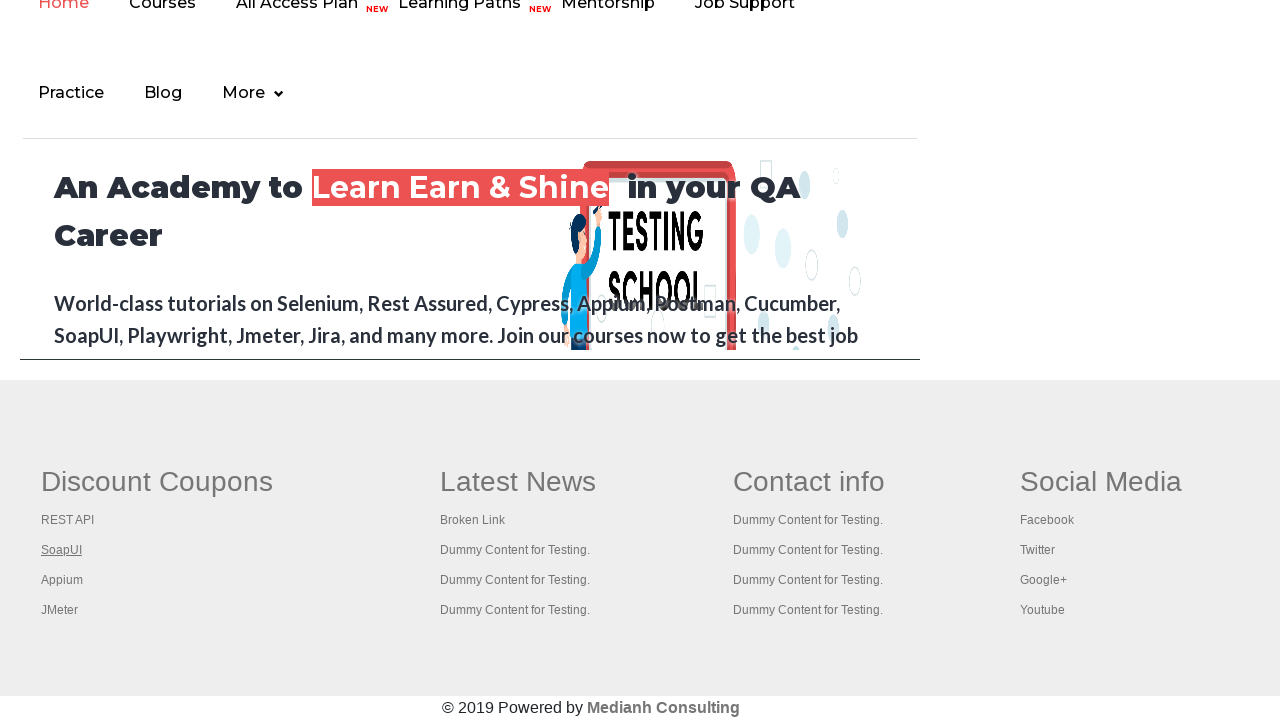

Retrieved link at index 3
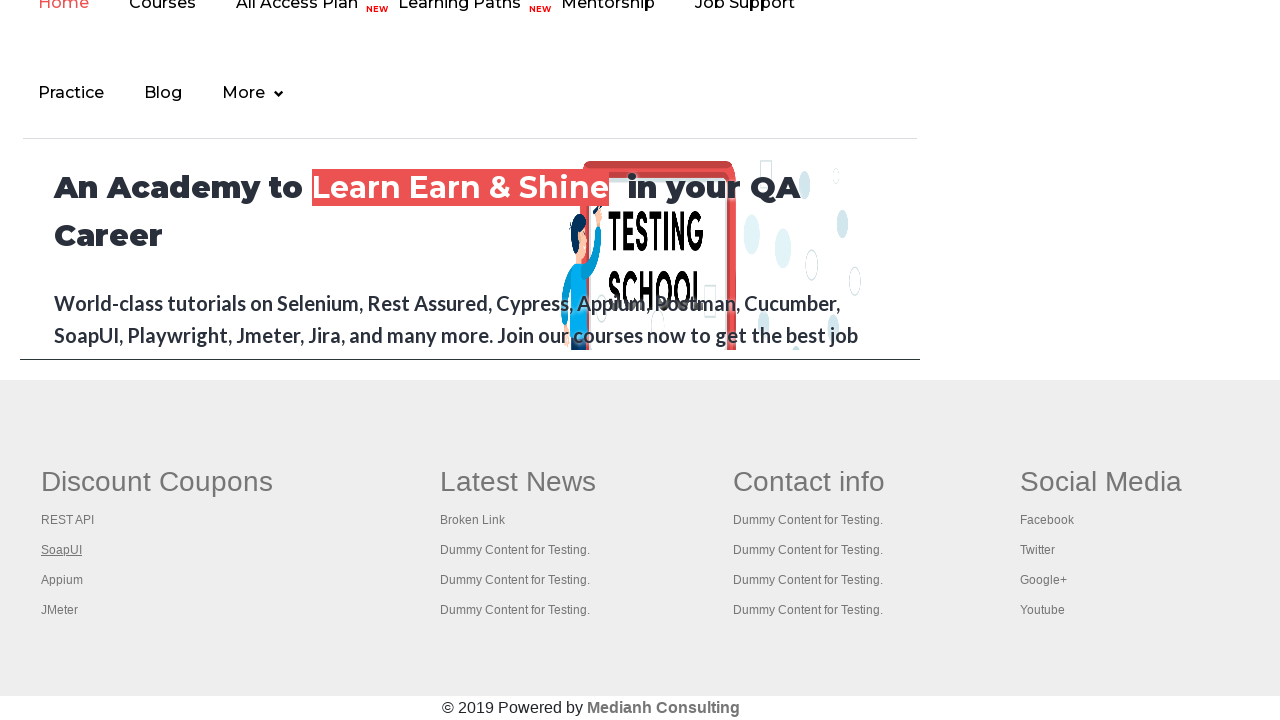

Opened link 3 in new tab using Ctrl+Click at (62, 580) on xpath=//td[1]/ul >> a >> nth=3
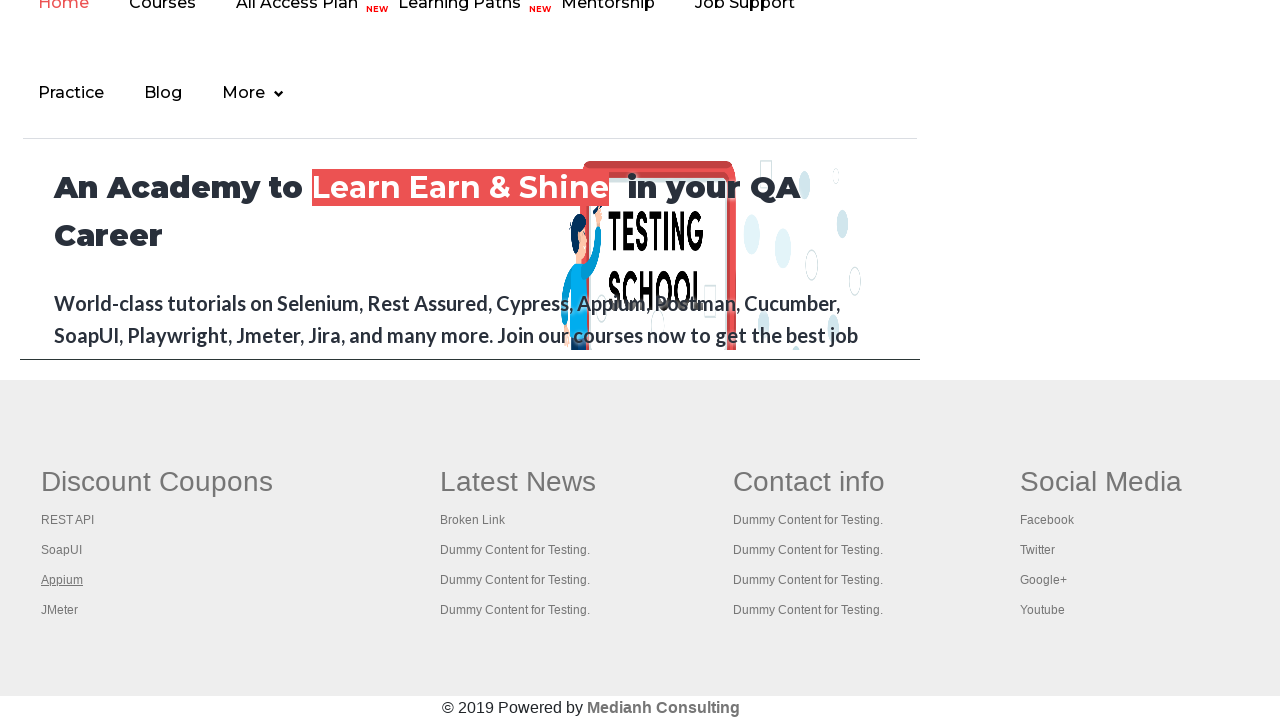

Retrieved link at index 4
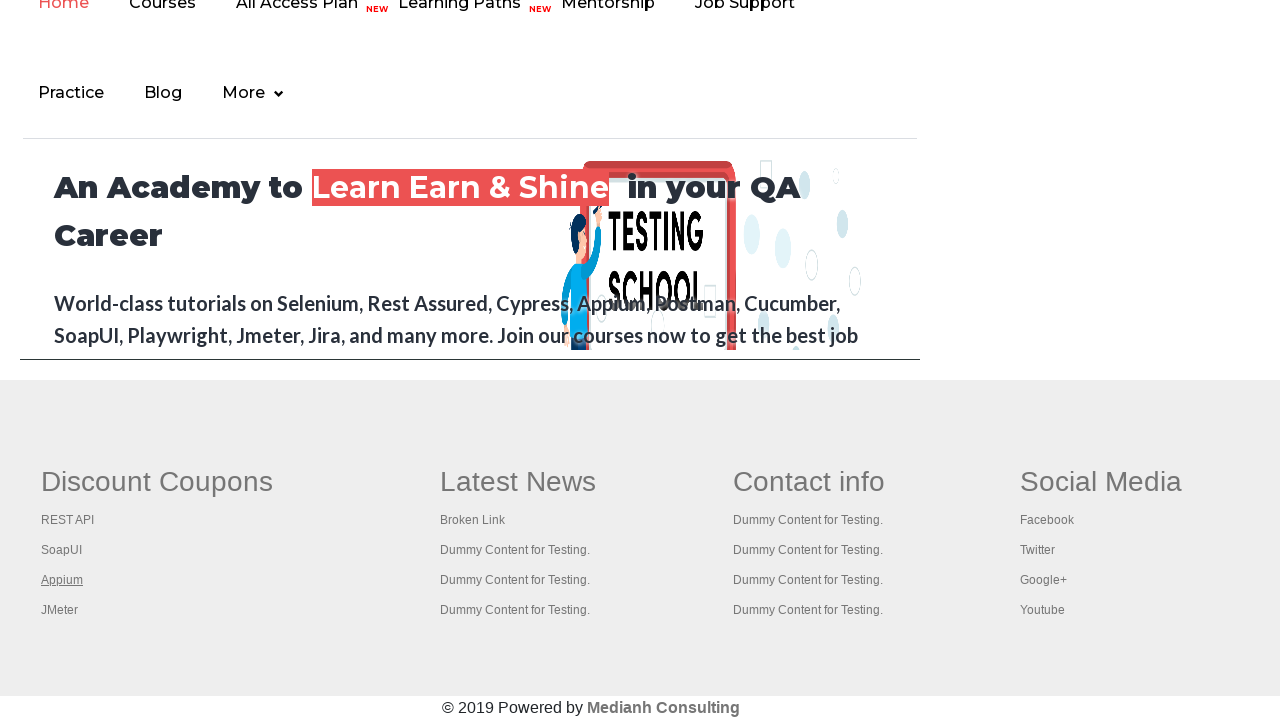

Opened link 4 in new tab using Ctrl+Click at (60, 610) on xpath=//td[1]/ul >> a >> nth=4
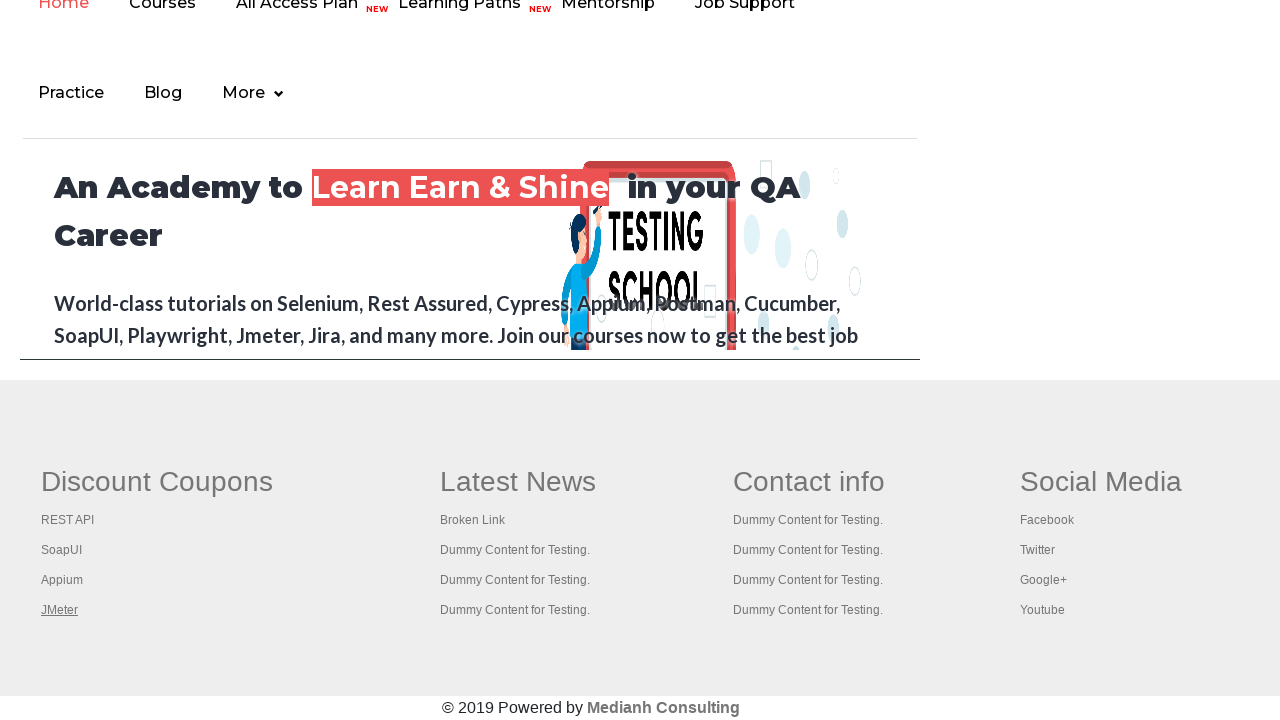

Retrieved all 5 open pages from context
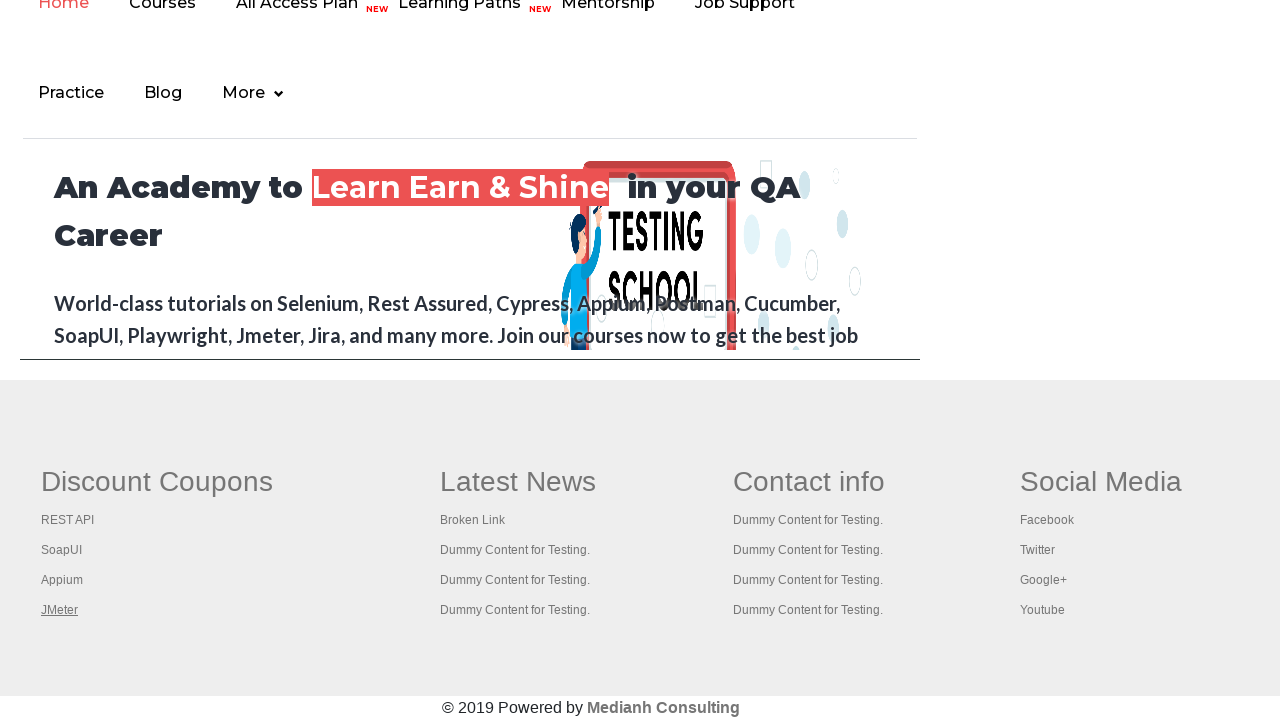

Brought a page to front
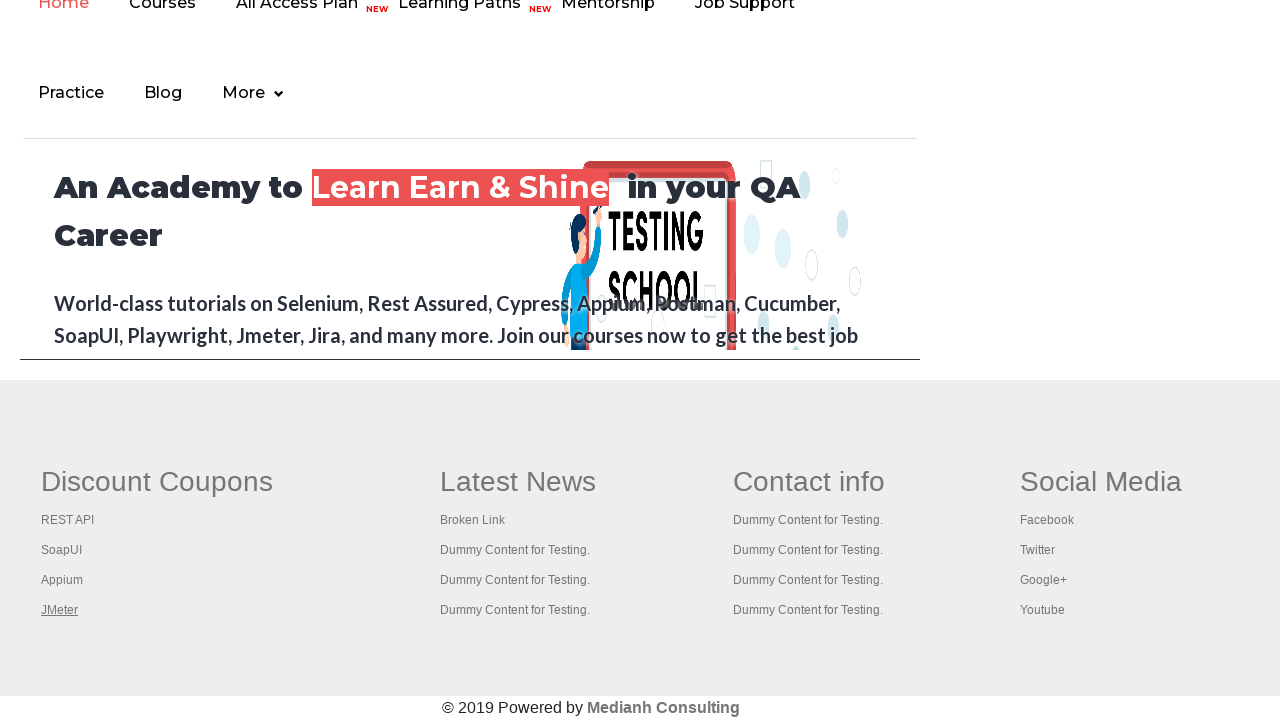

Waited 500ms to view page
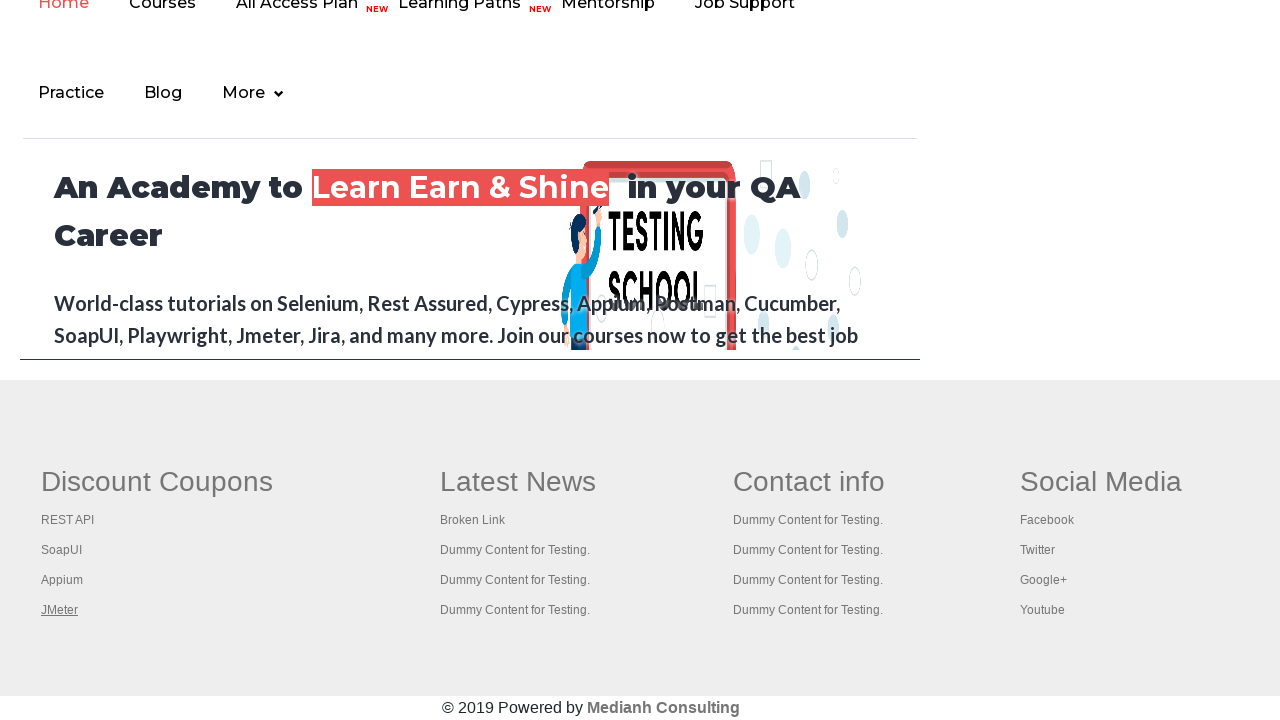

Brought a page to front
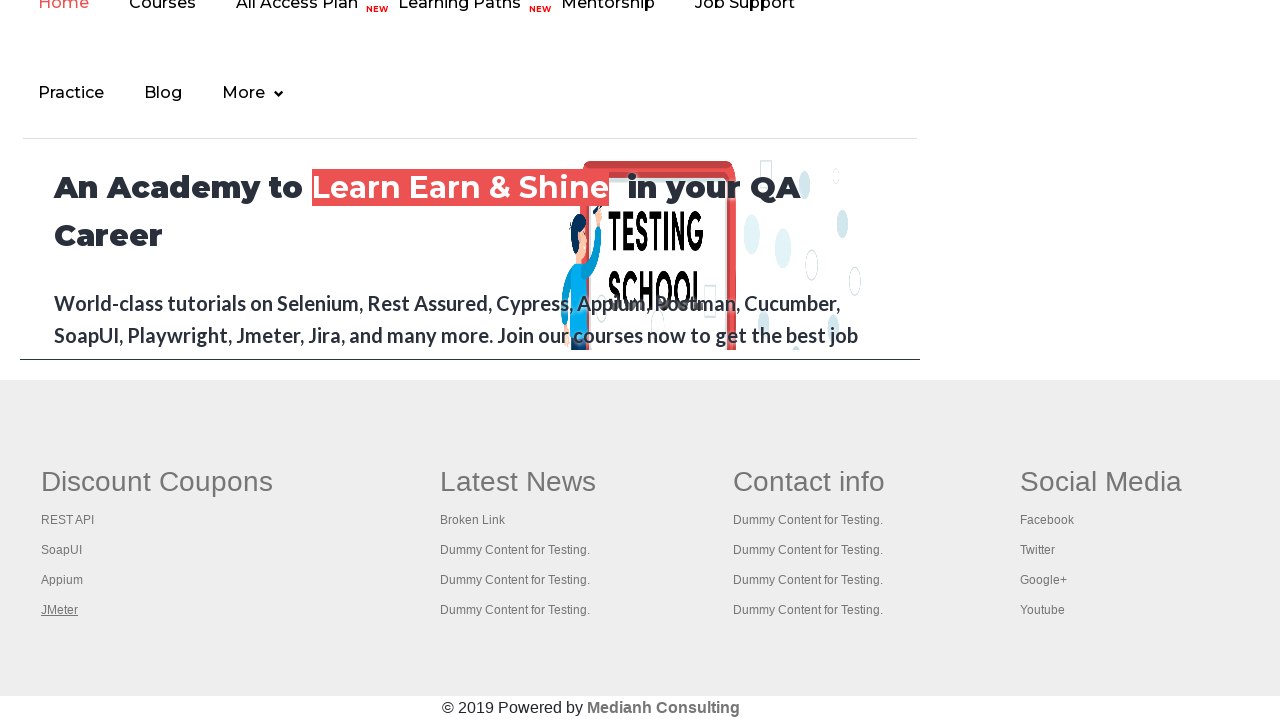

Waited 500ms to view page
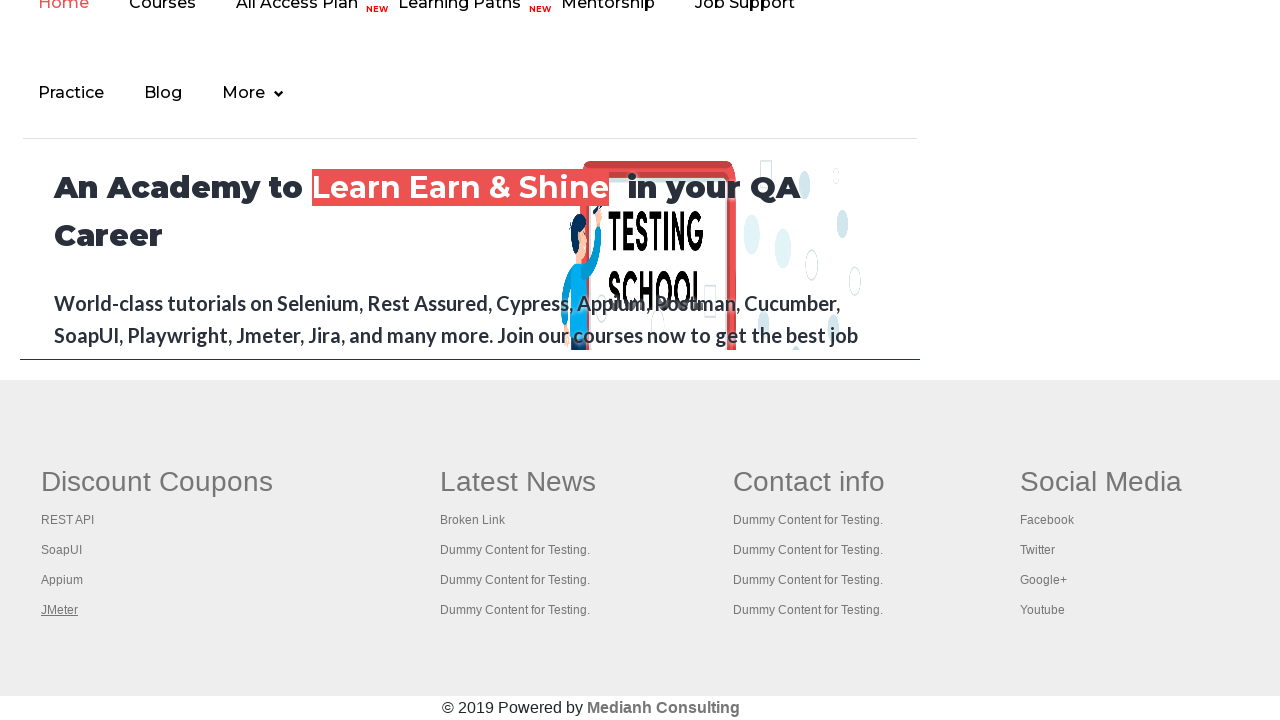

Brought a page to front
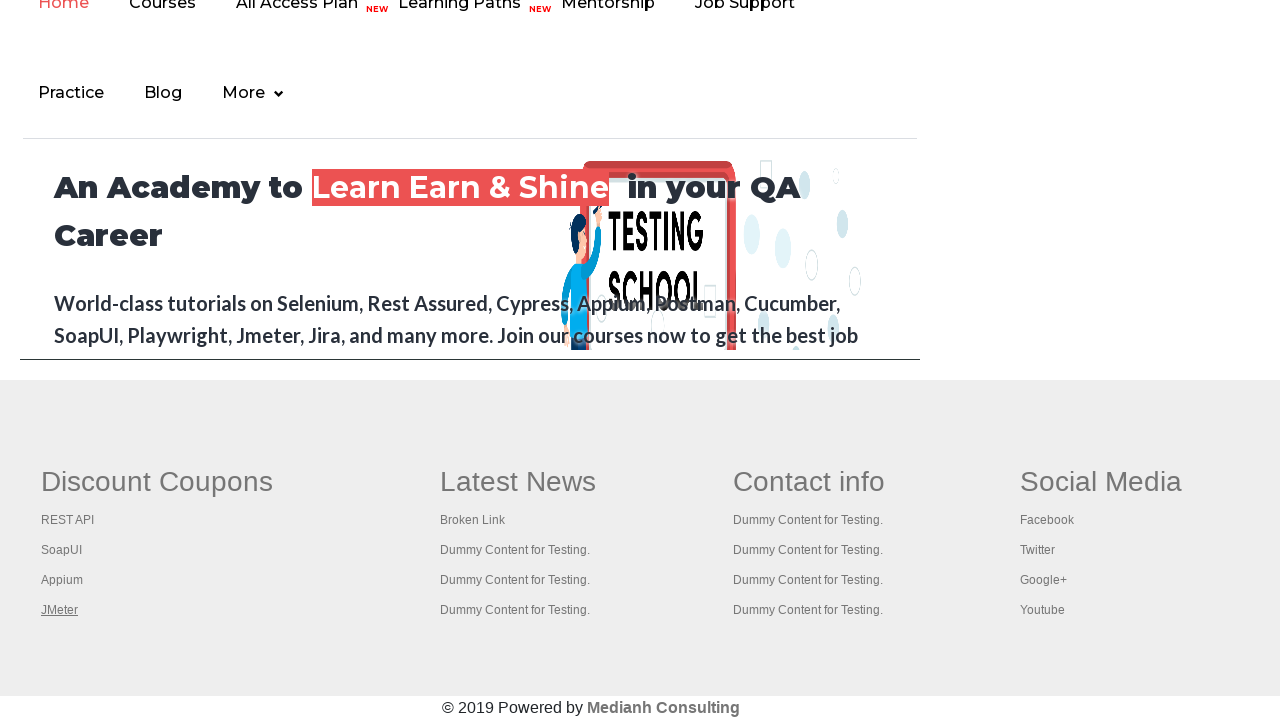

Waited 500ms to view page
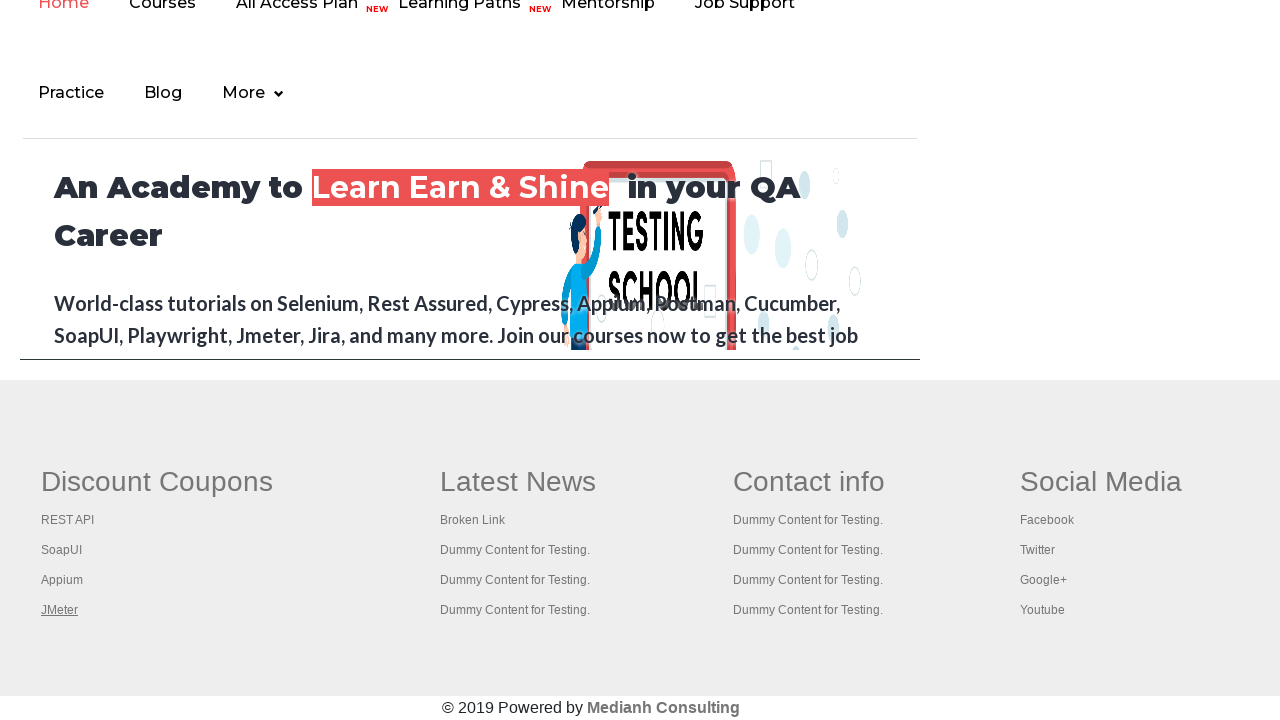

Brought a page to front
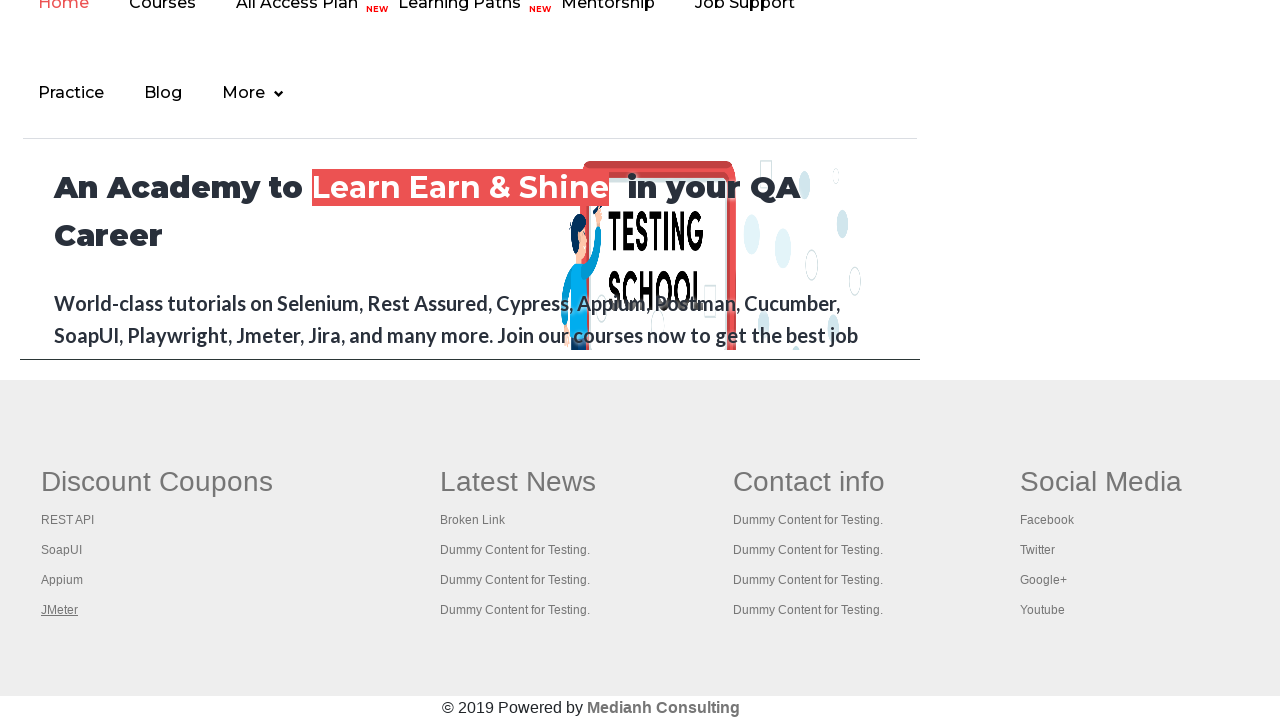

Waited 500ms to view page
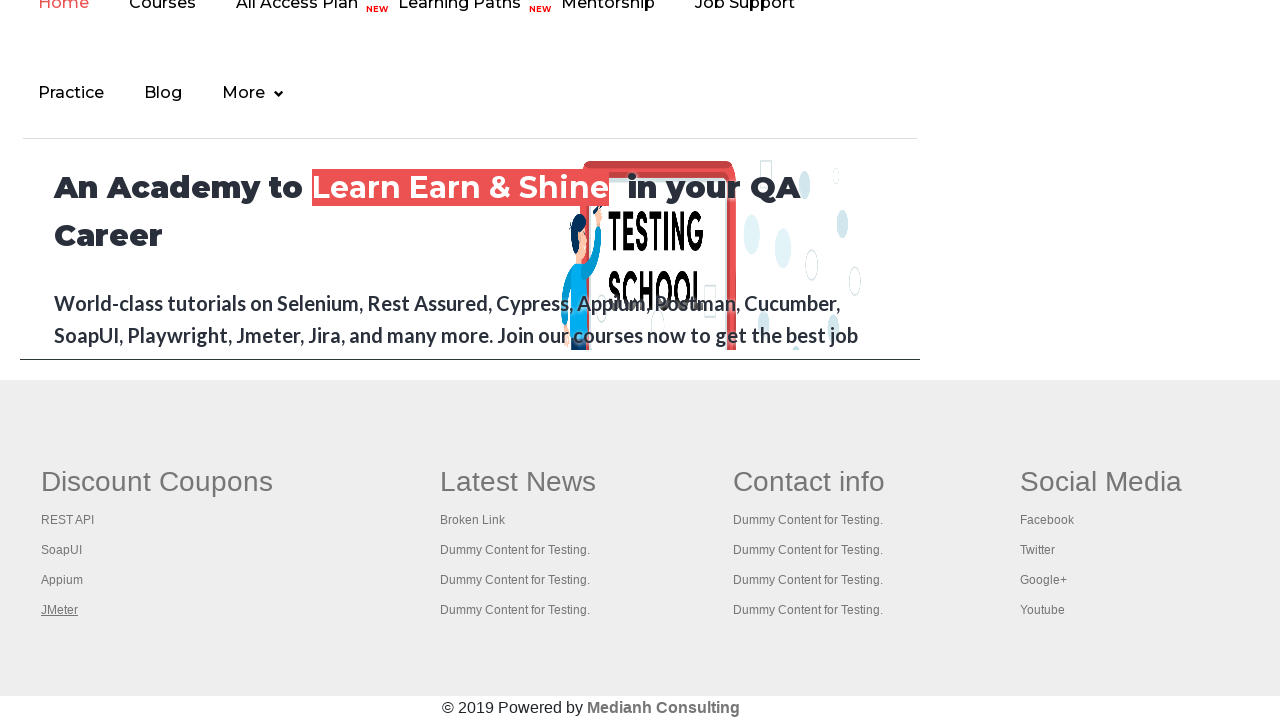

Brought a page to front
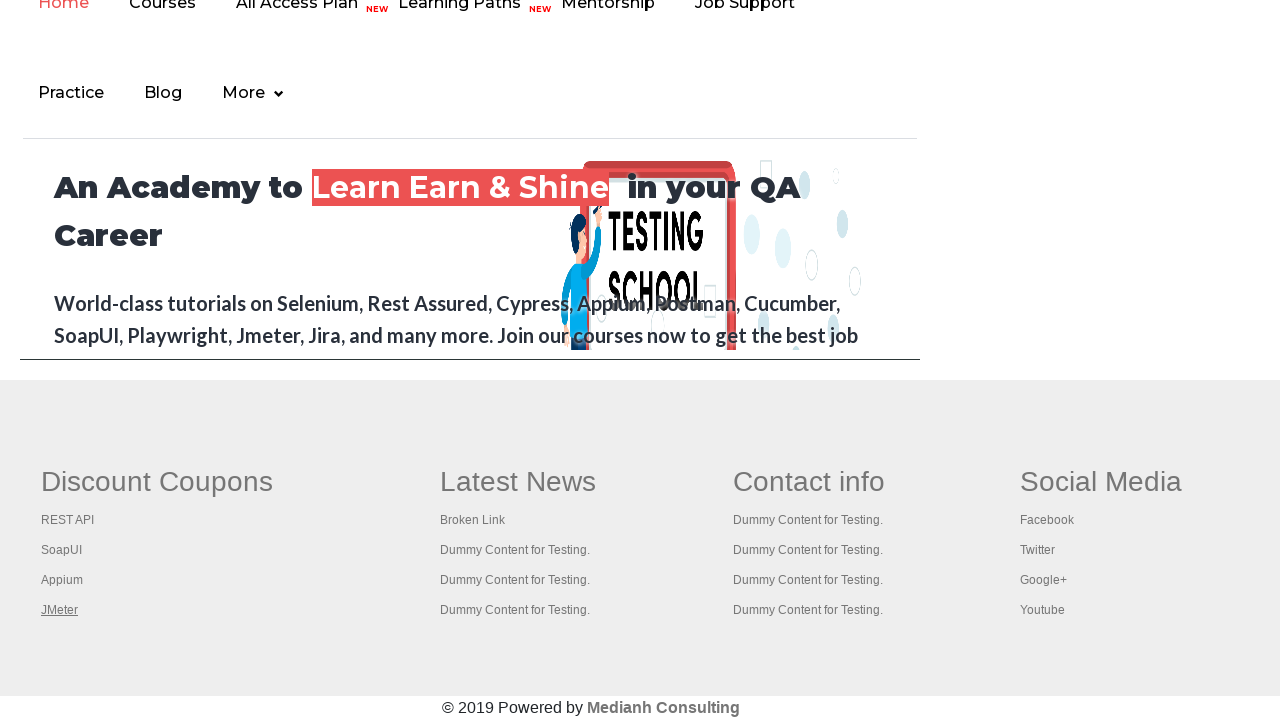

Waited 500ms to view page
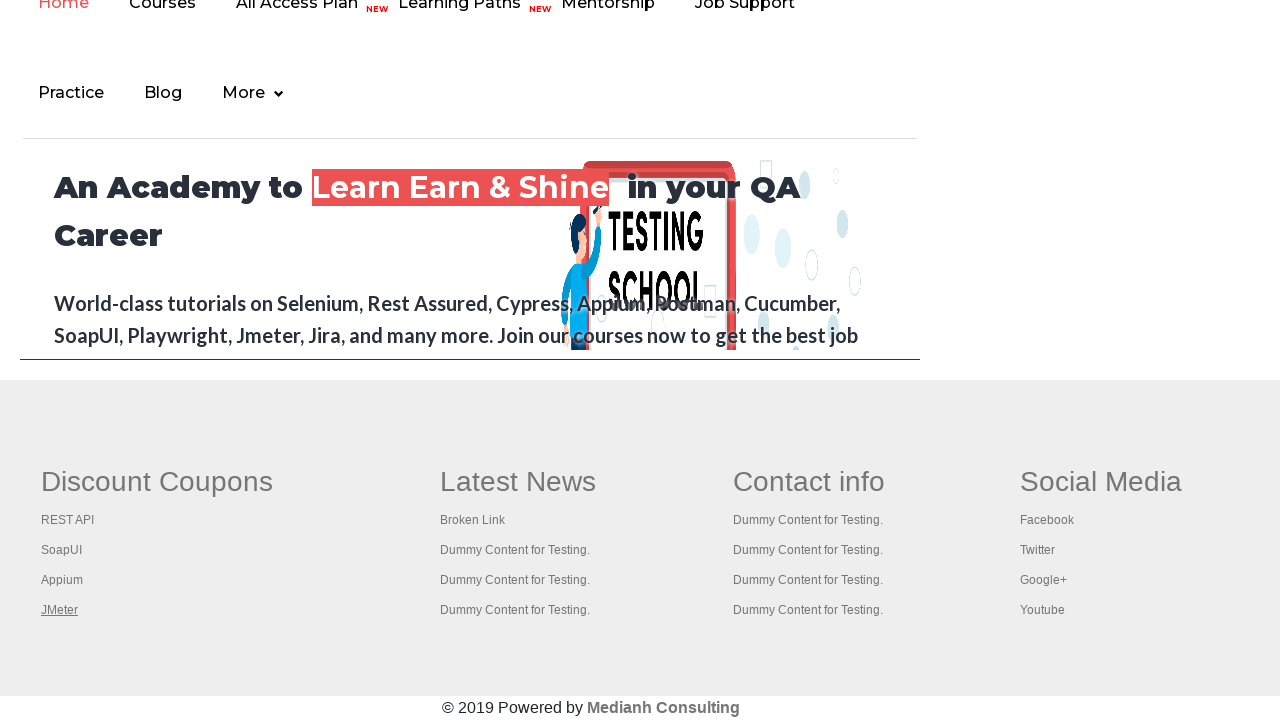

Switched back to original page
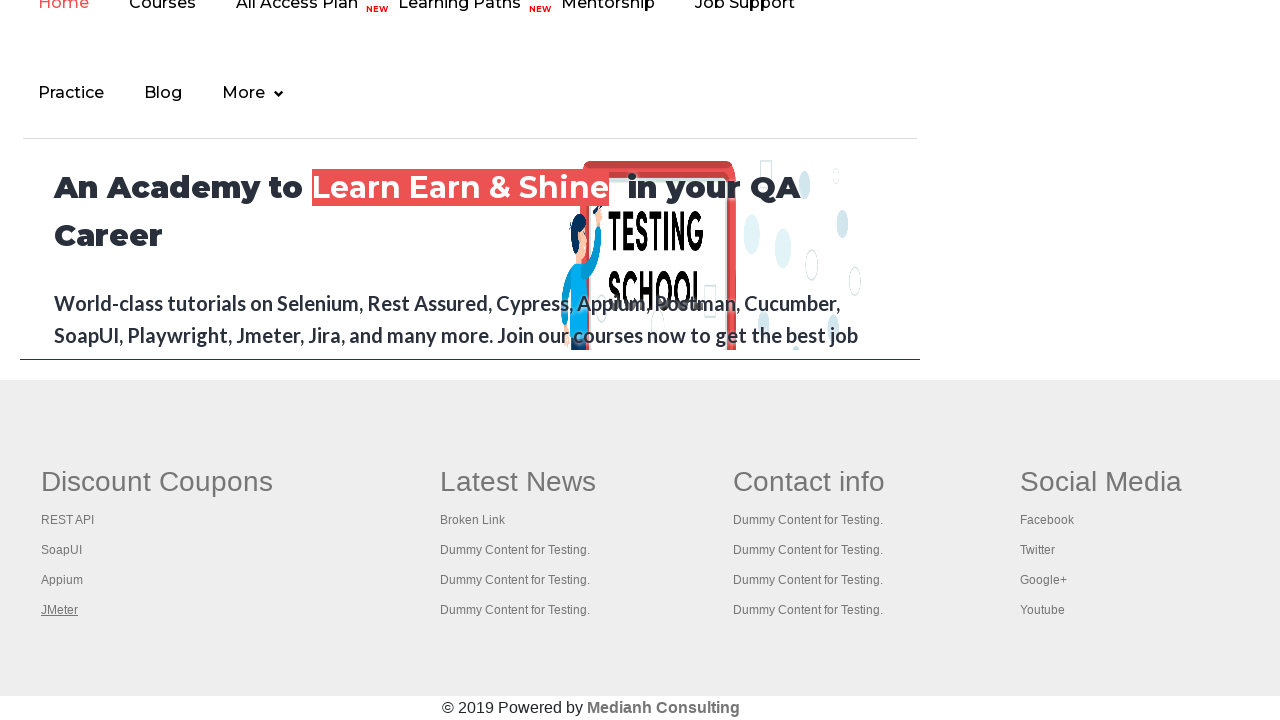

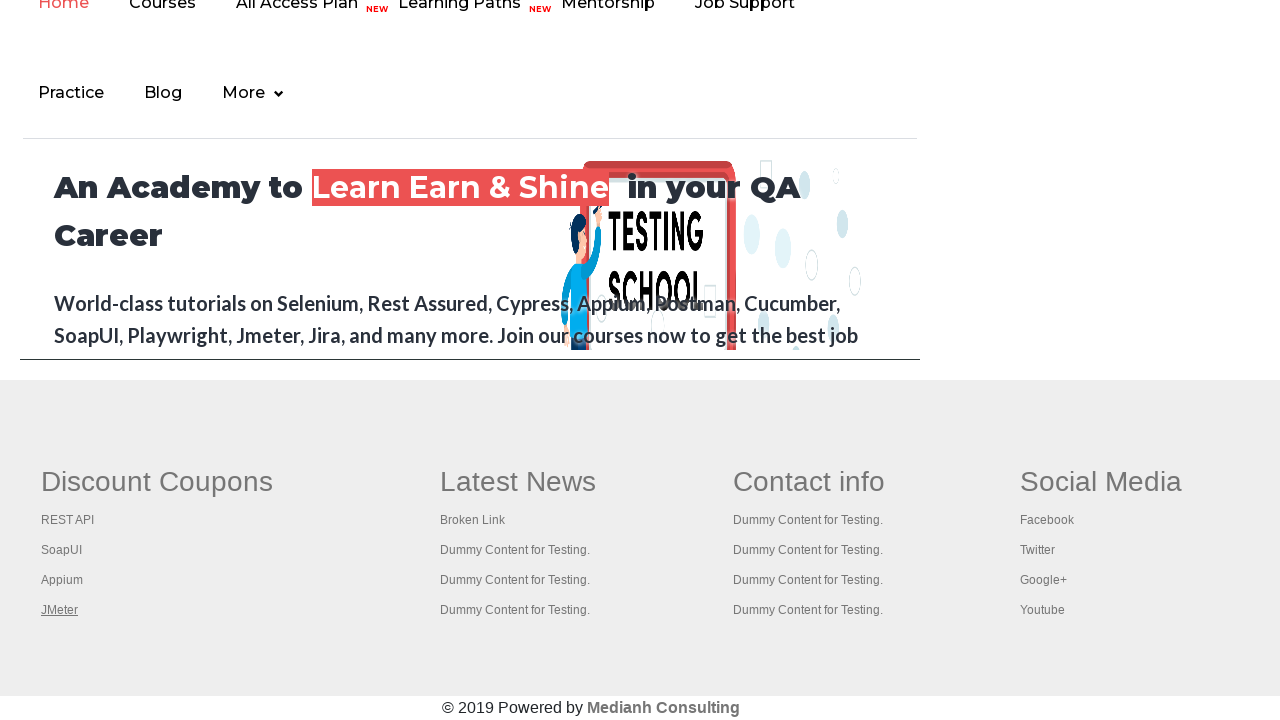